Opens the Best Buy website and verifies the page loads by checking the title

Starting URL: https://www.bestbuy.com/

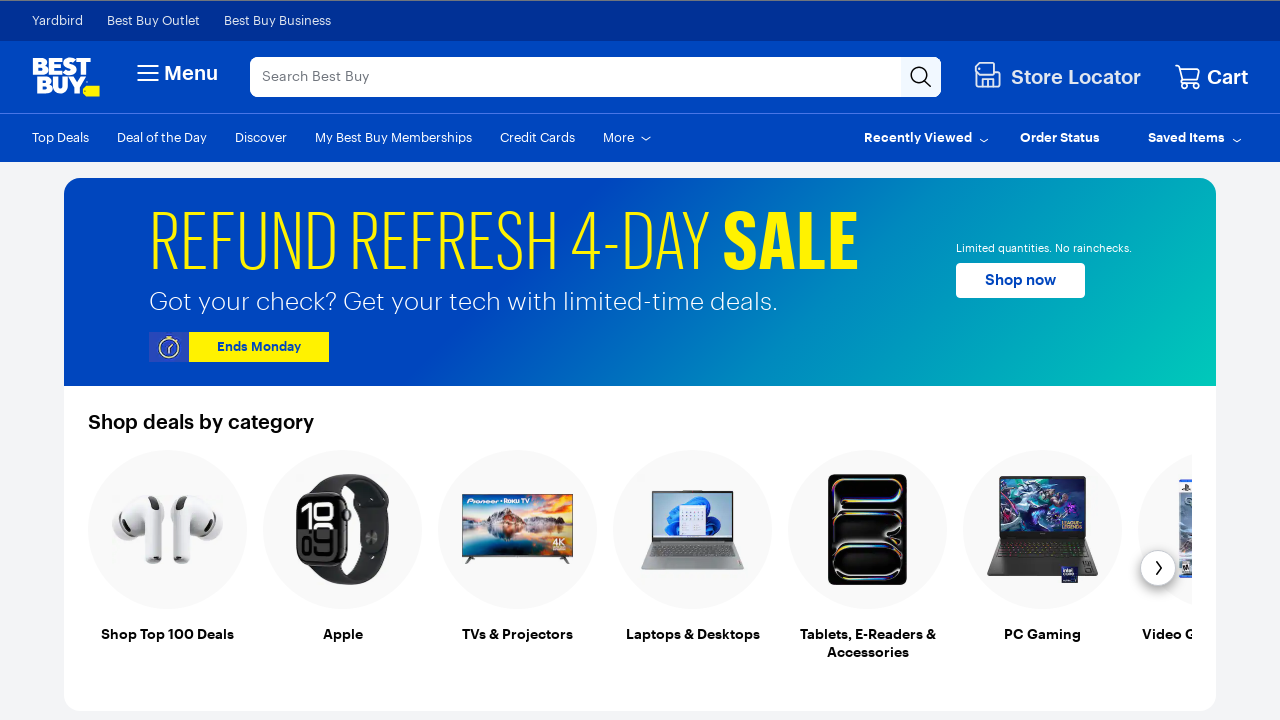

Navigated to Best Buy website
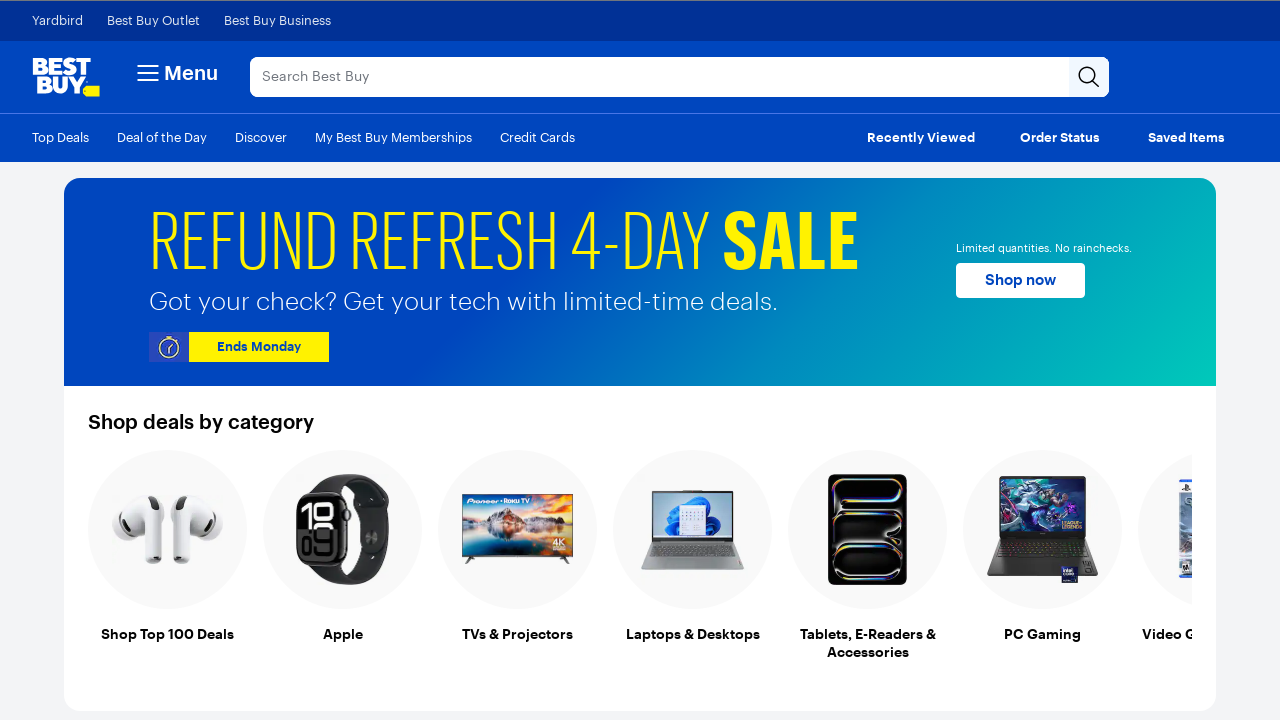

Page DOM content loaded
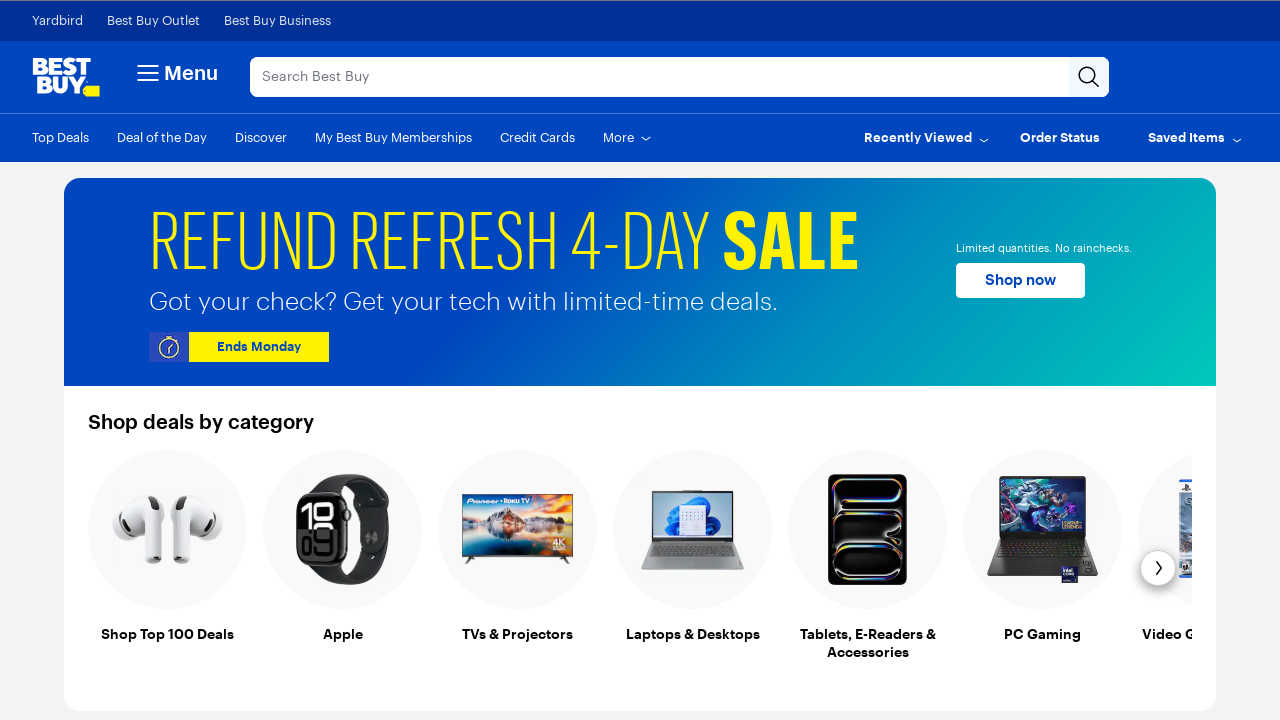

Verified page title contains 'Best Buy'
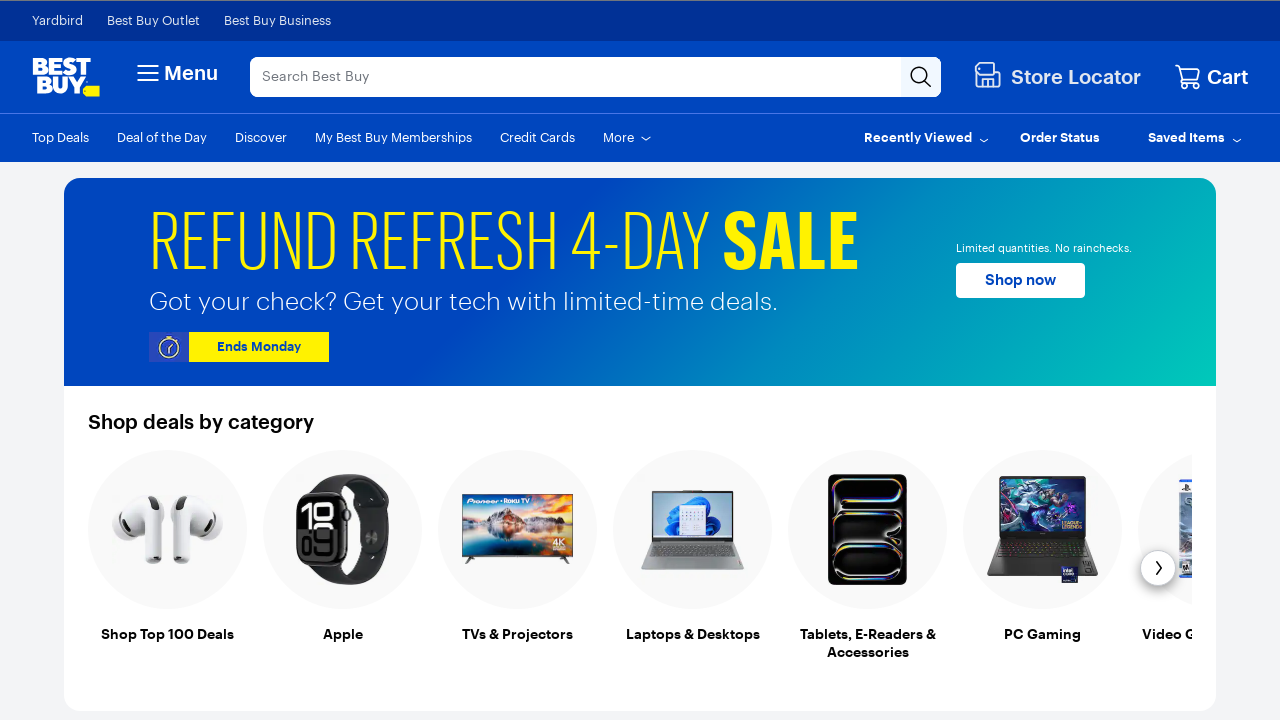

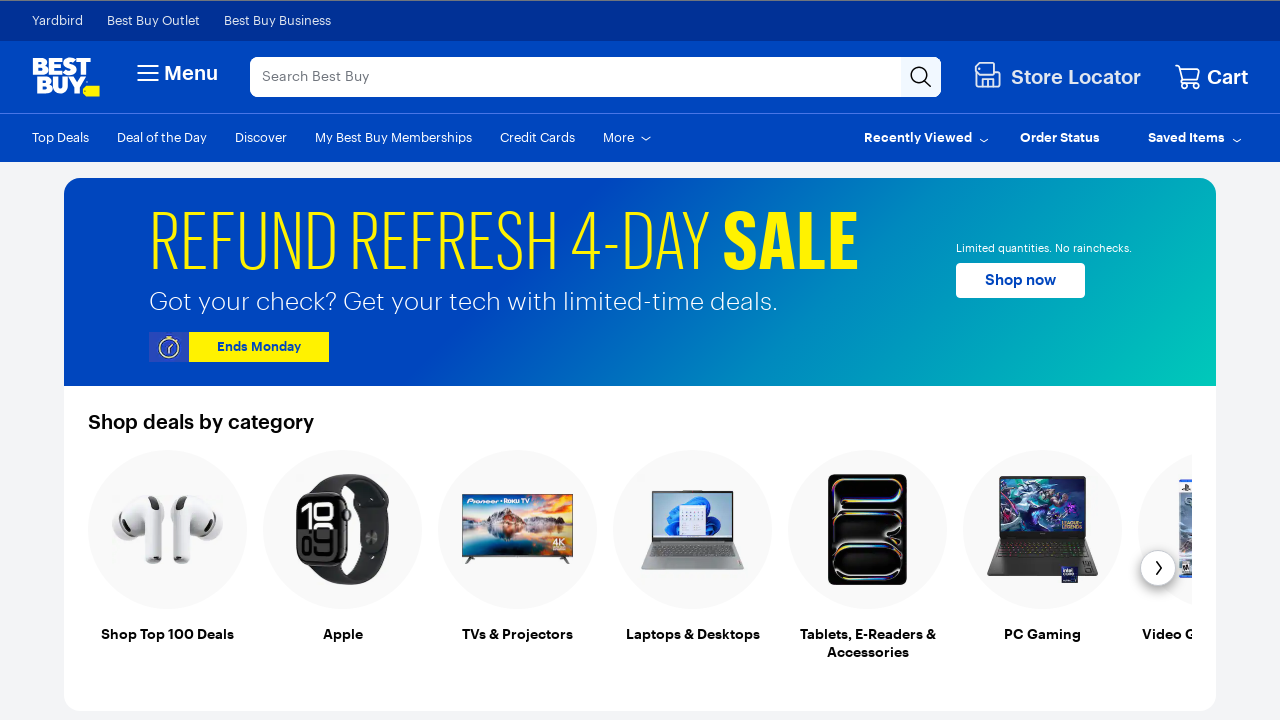